Tests checkbox interaction on a Selenium practice site by checking the enabled/selected state of checkboxes and clicking them based on their state

Starting URL: https://chandanachaitanya.github.io/selenium-practice-site/

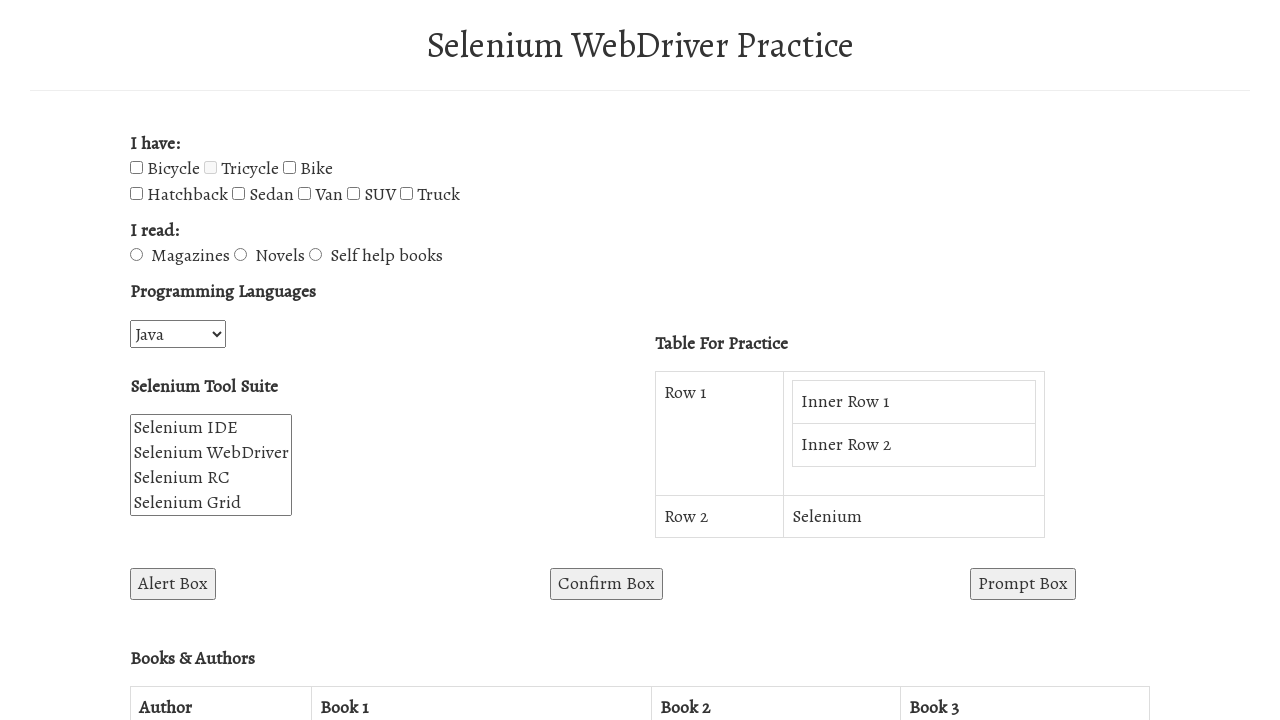

Navigated to Selenium practice site
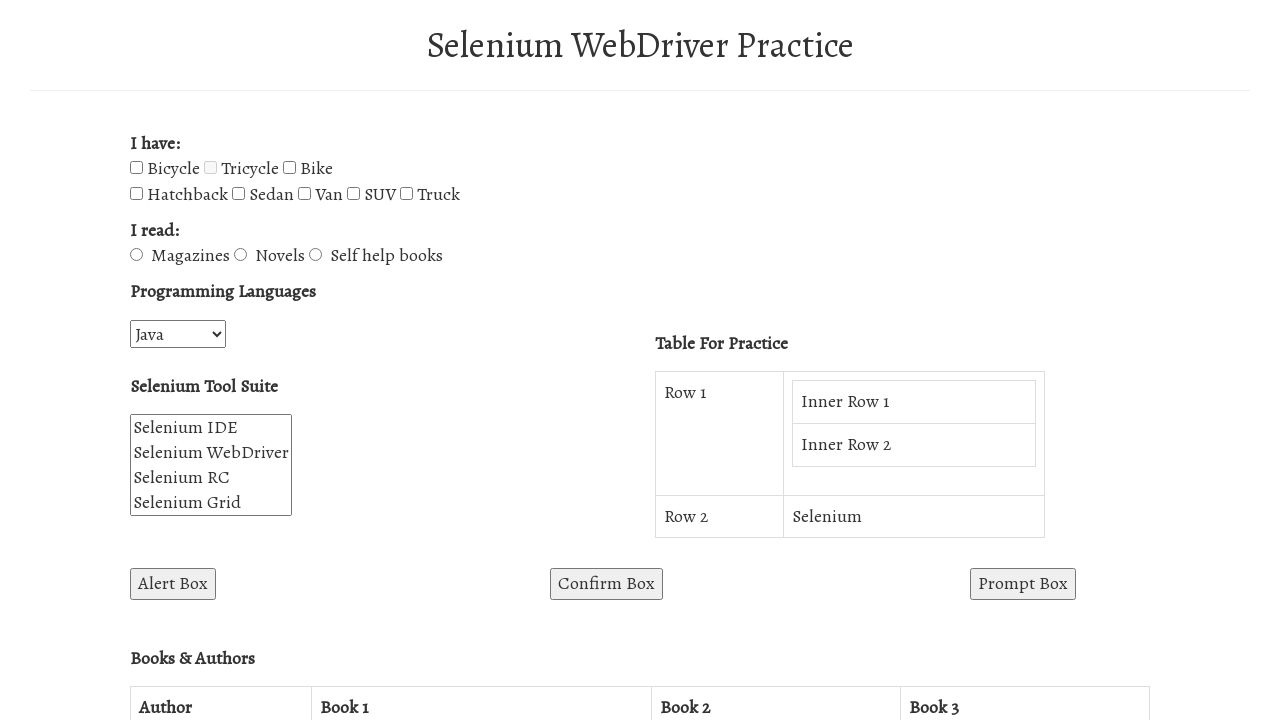

Located bicycle checkbox element
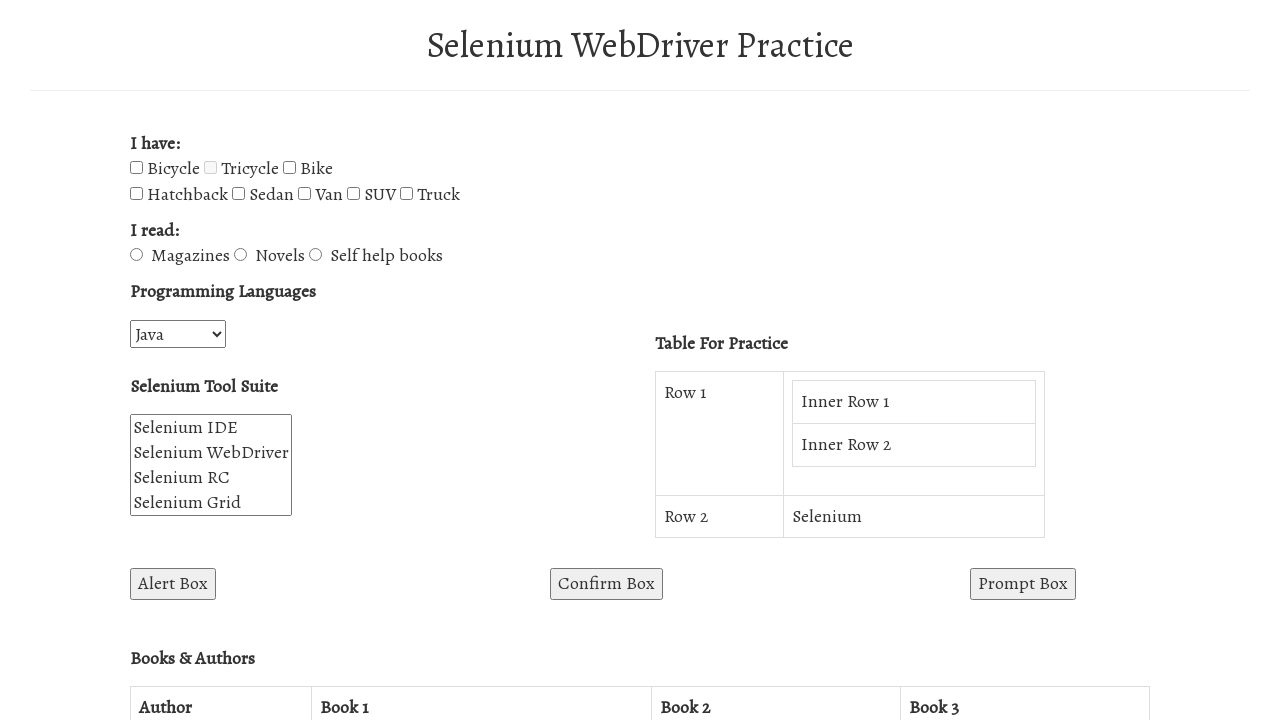

Verified bicycle checkbox is enabled and not checked
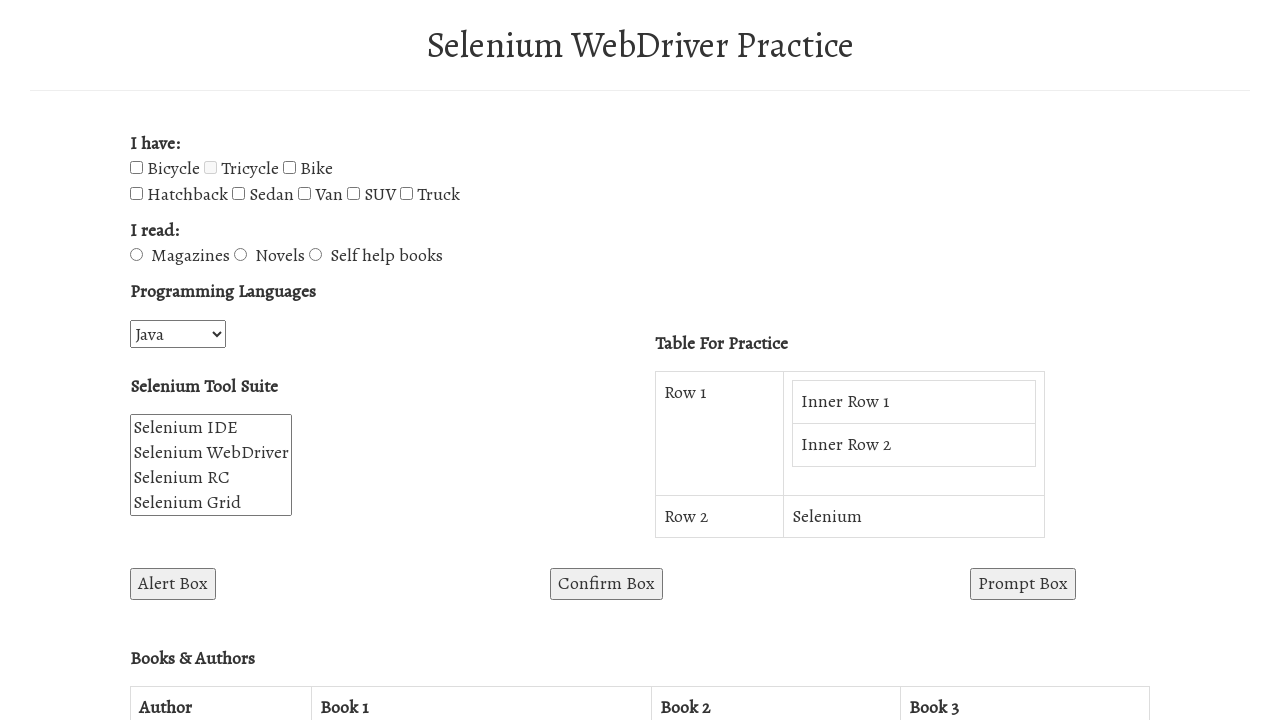

Clicked bicycle checkbox to check it at (136, 168) on #bicycle-checkbox
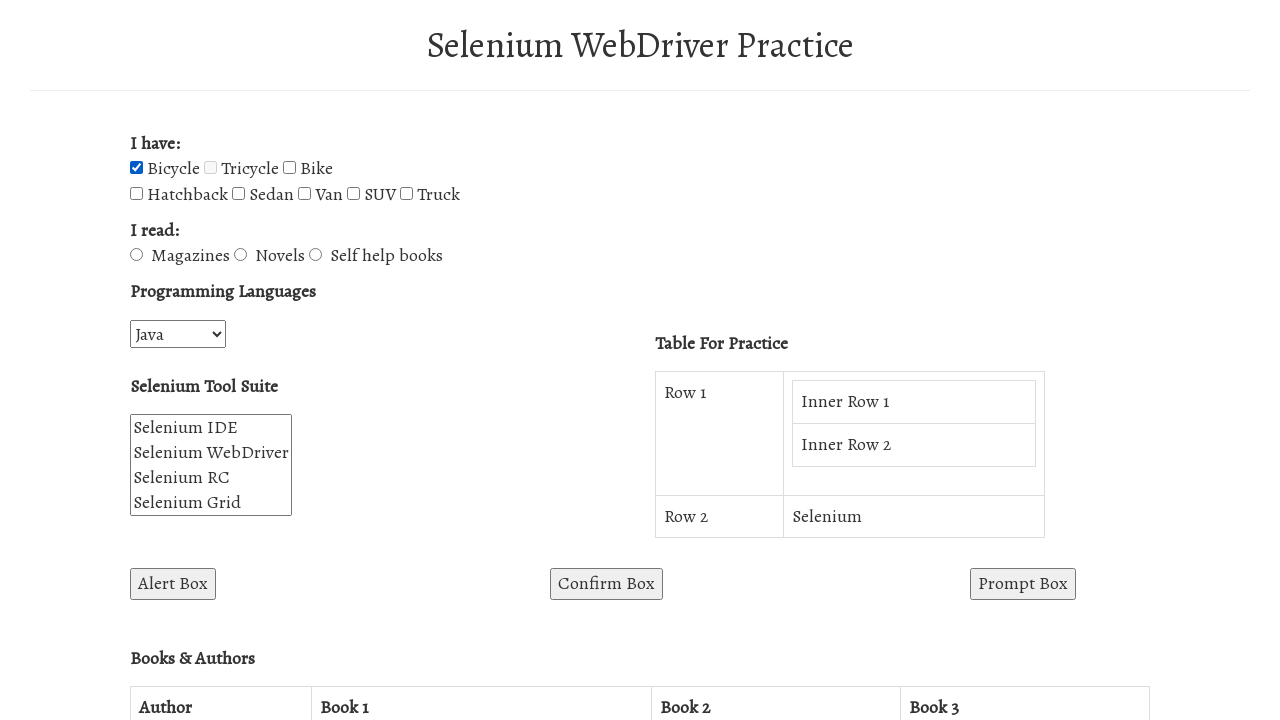

Clicked bicycle checkbox again to toggle it at (136, 168) on #bicycle-checkbox
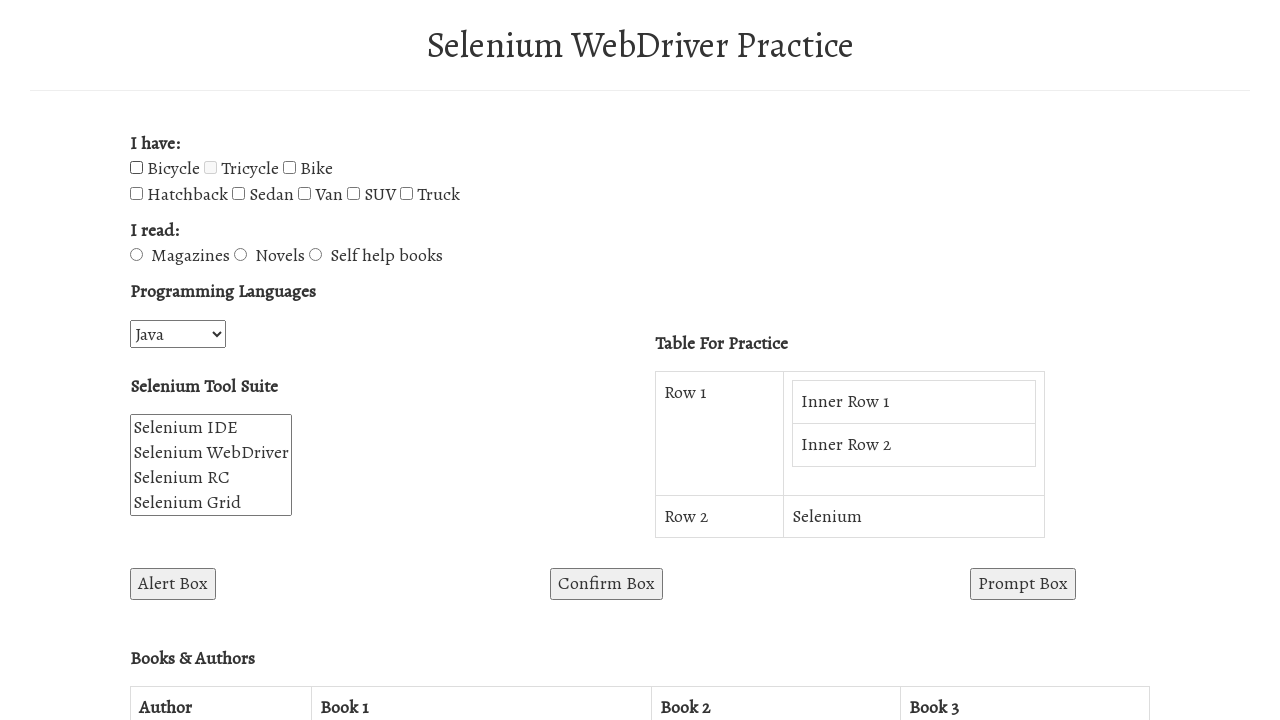

Located tricycle checkbox element
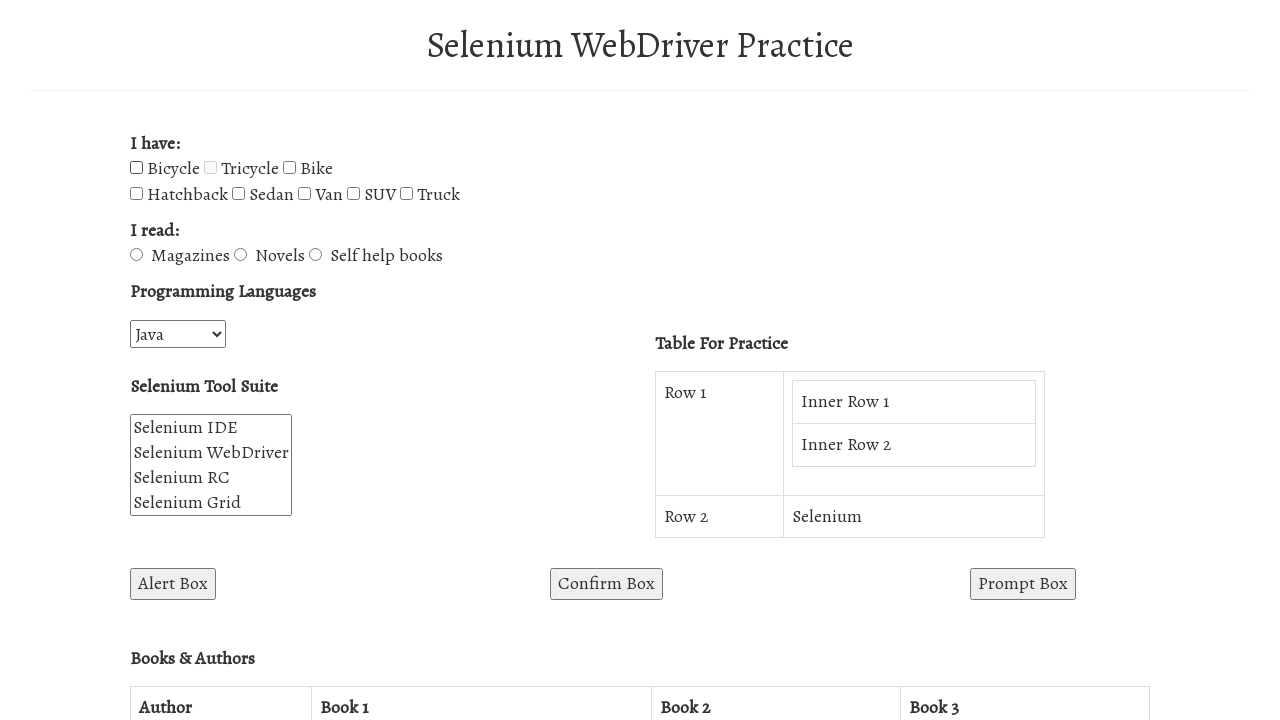

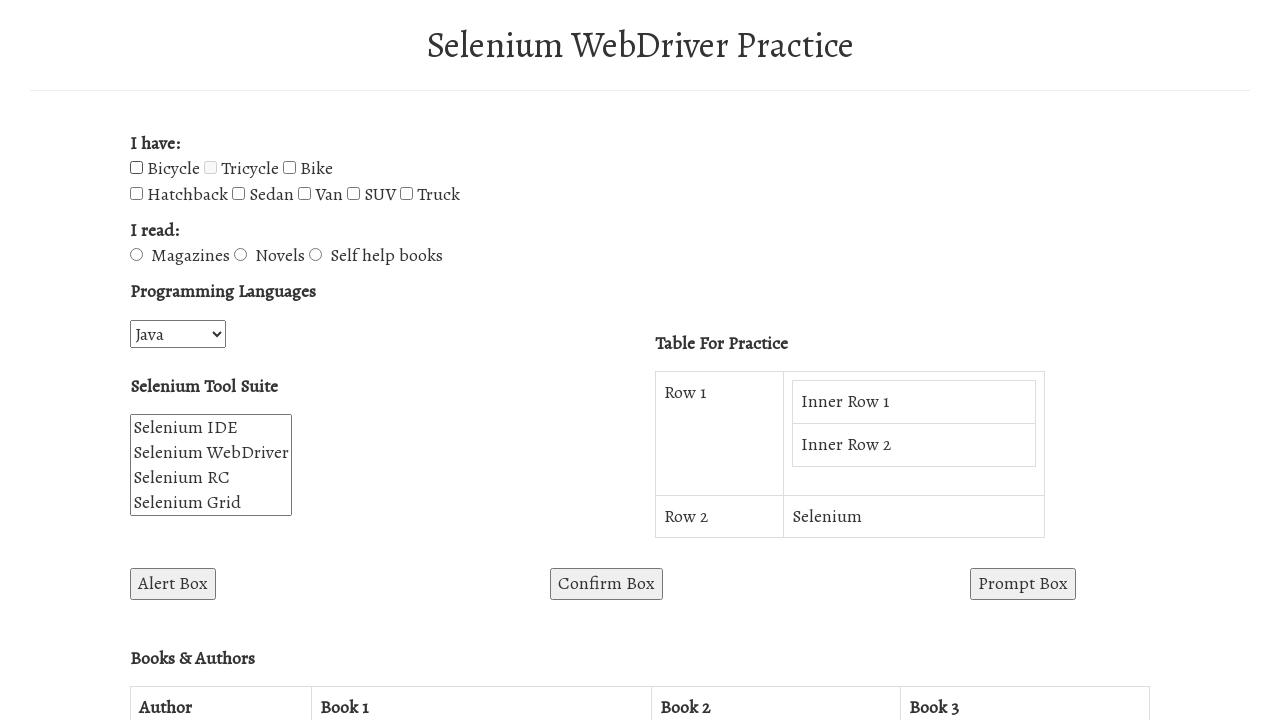